Tests jQuery UI menu interactions by hovering over "Enable", then "Download", and finally clicking on "PDF" option.

Starting URL: https://the-internet.herokuapp.com/jqueryui/menu#

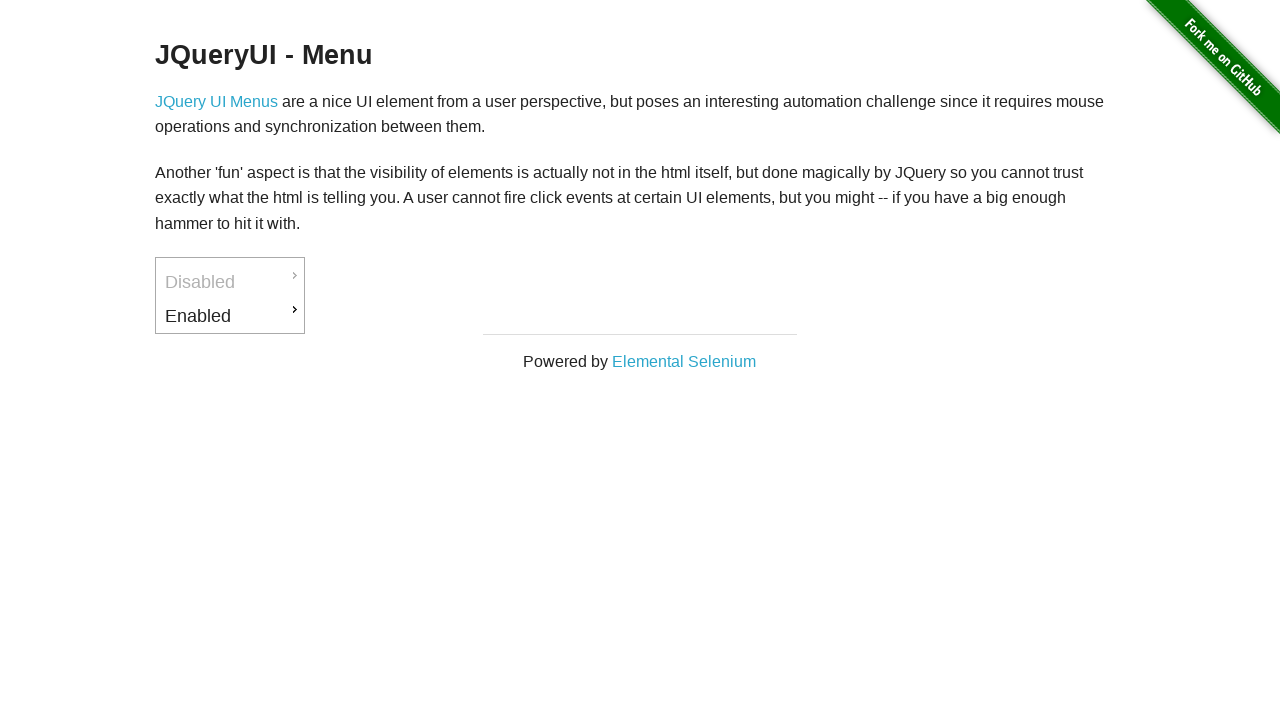

Hovered over 'Enable' menu item at (230, 316) on #ui-id-3
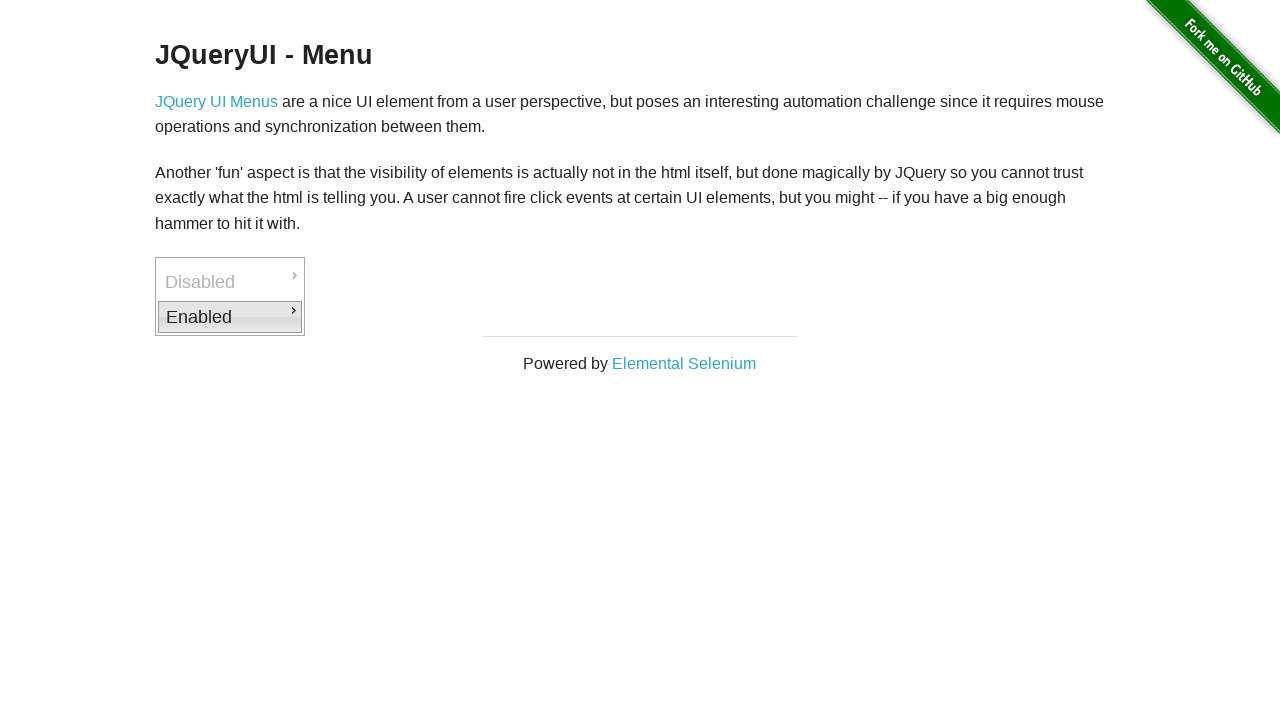

Hovered over 'Download' submenu item at (376, 319) on #ui-id-4
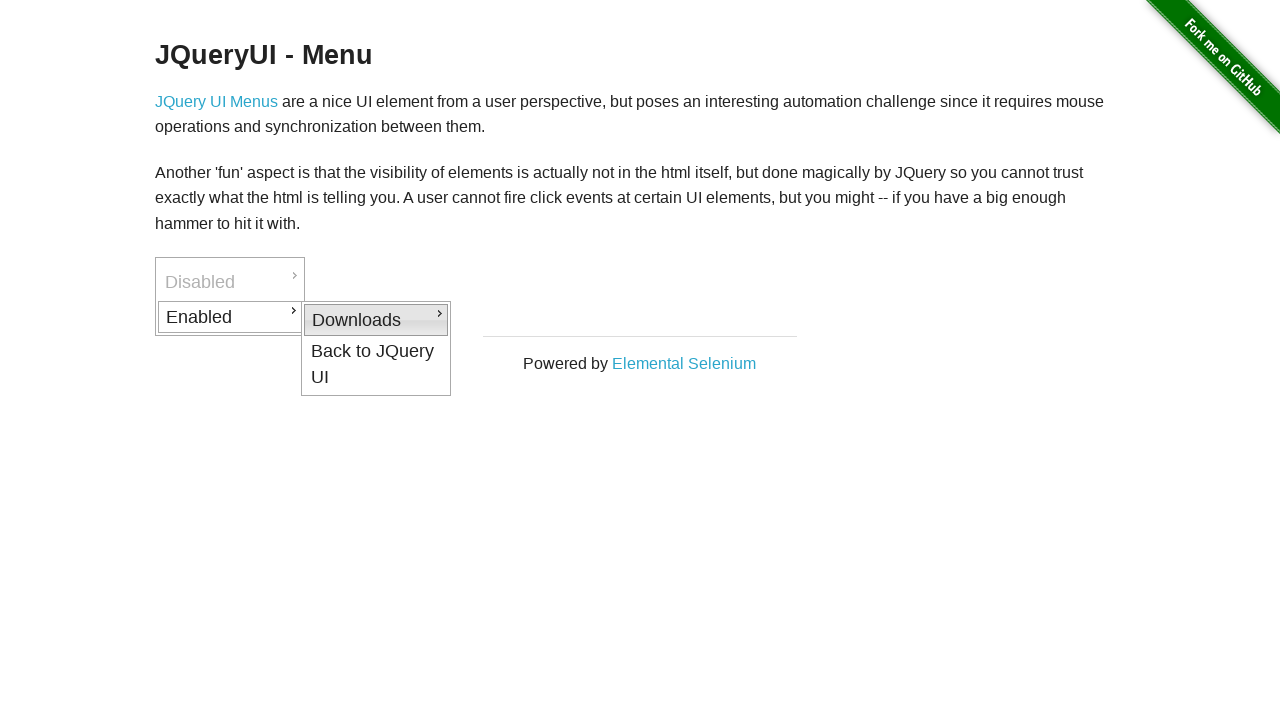

Clicked on 'PDF' option at (522, 322) on #ui-id-5
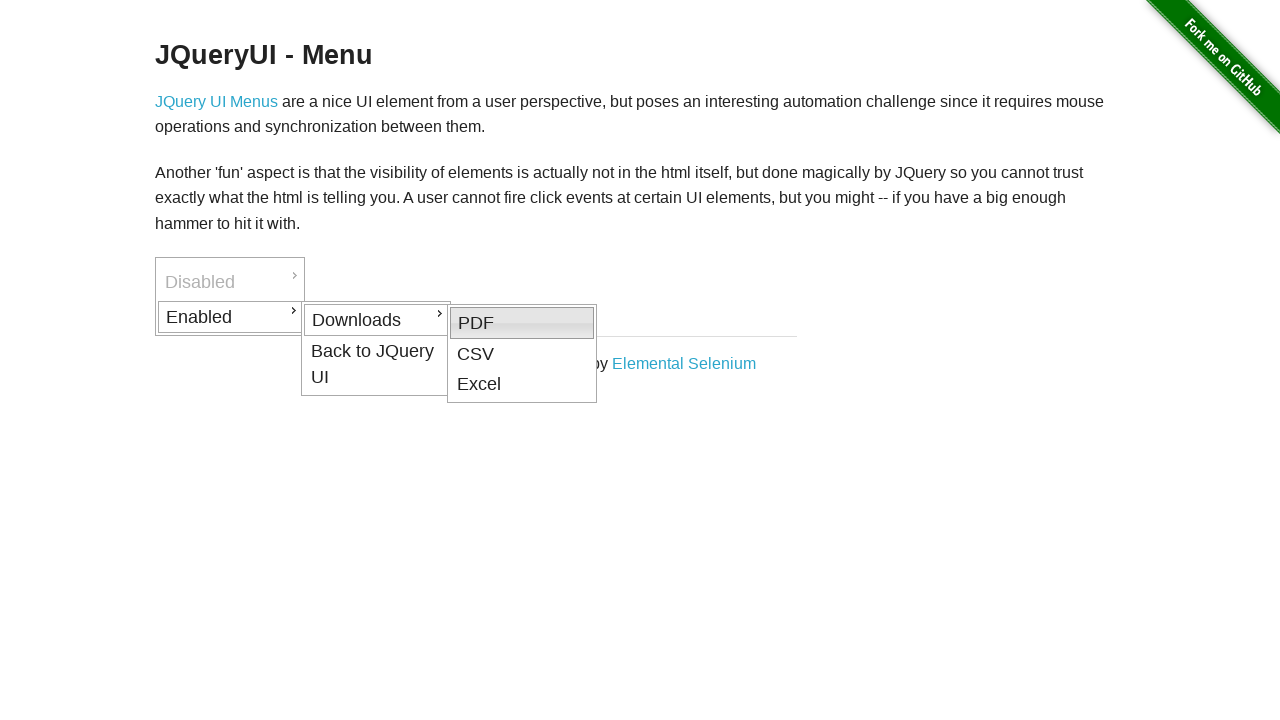

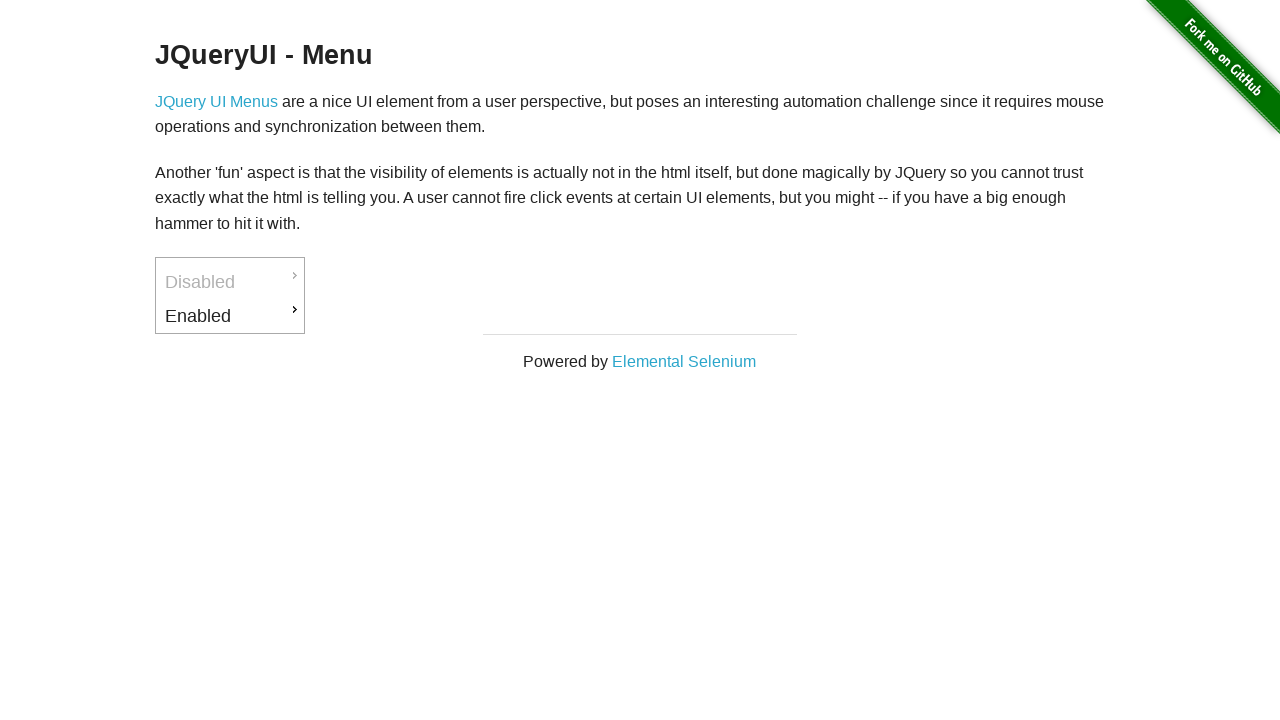